Tests a practice form by filling in name and email fields, checking a checkbox, and submitting the form

Starting URL: https://rahulshettyacademy.com/angularpractice/

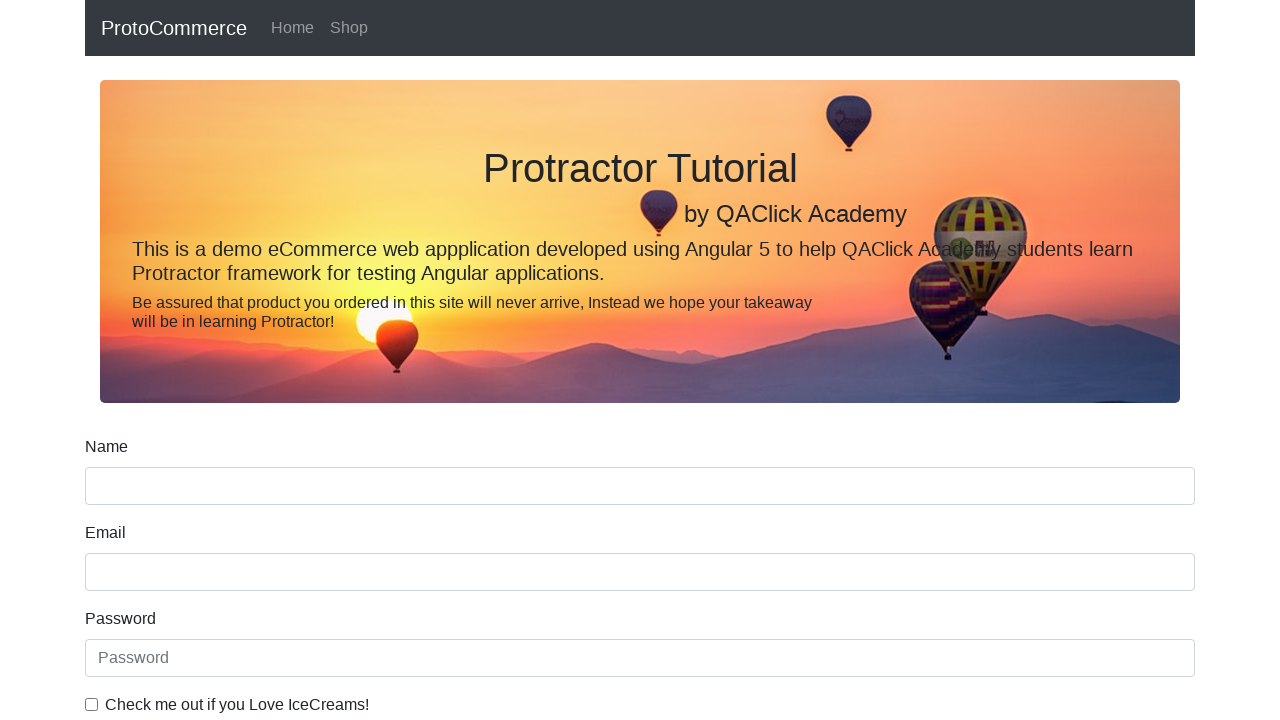

Filled name field with 'Alex' on input[name='name']
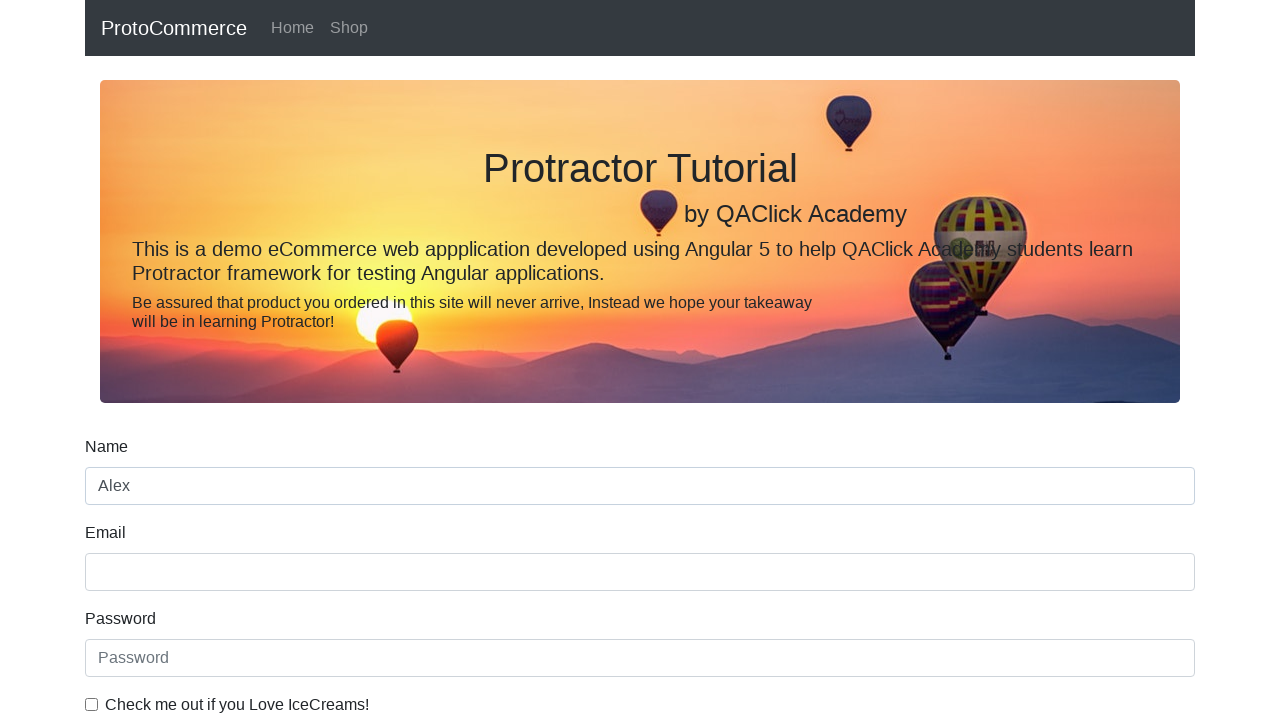

Filled email field with 'alexbaum@mail.net' on input[name='email']
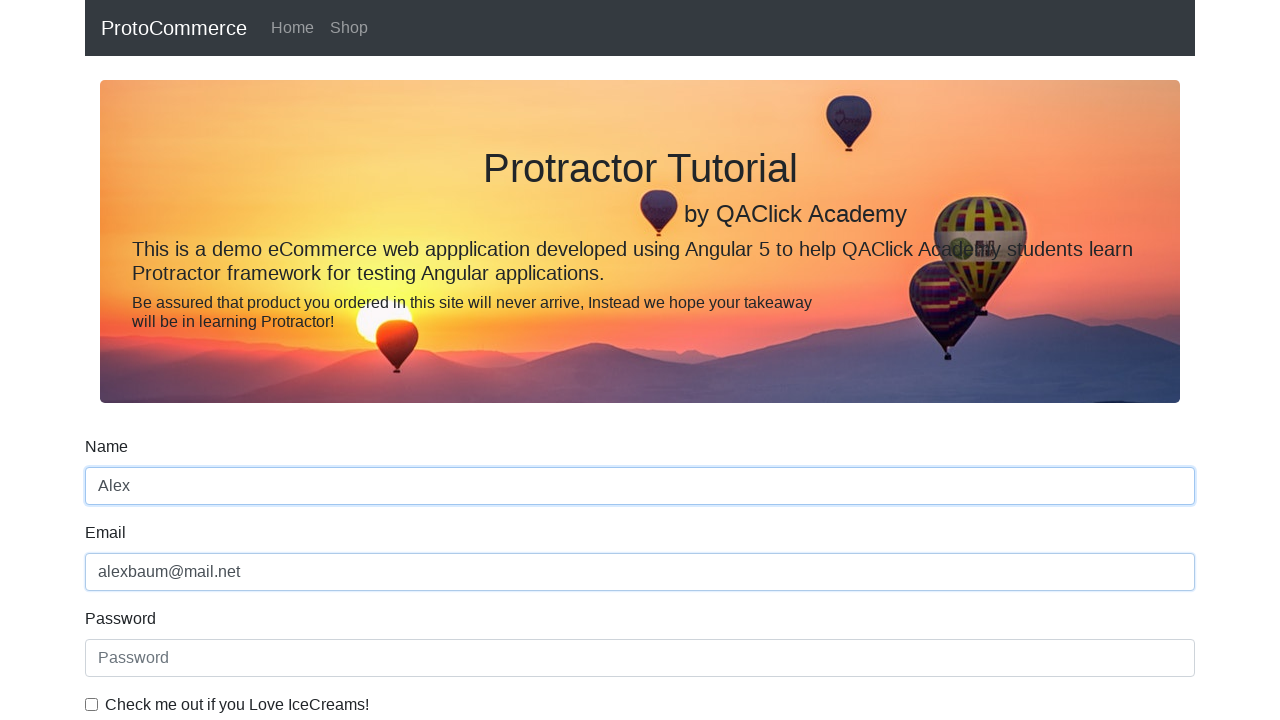

Checked the example checkbox at (92, 704) on #exampleCheck1
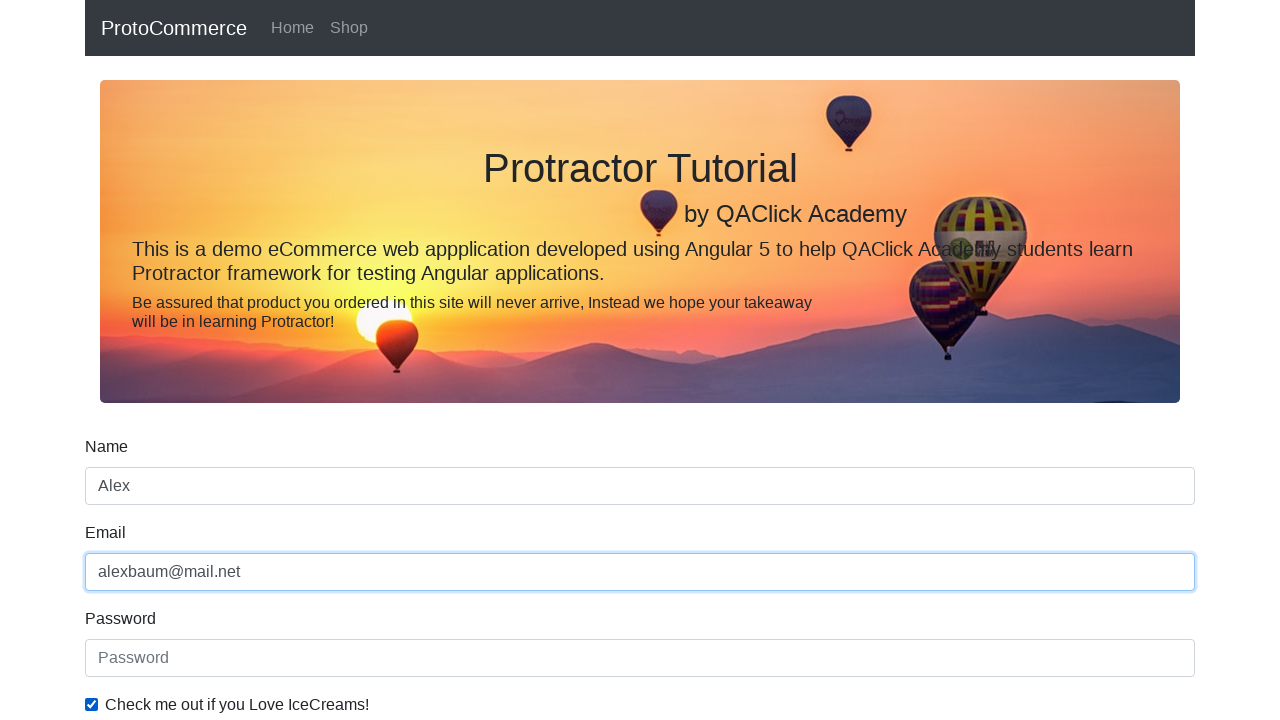

Clicked submit button to submit the form at (123, 491) on input[type='submit']
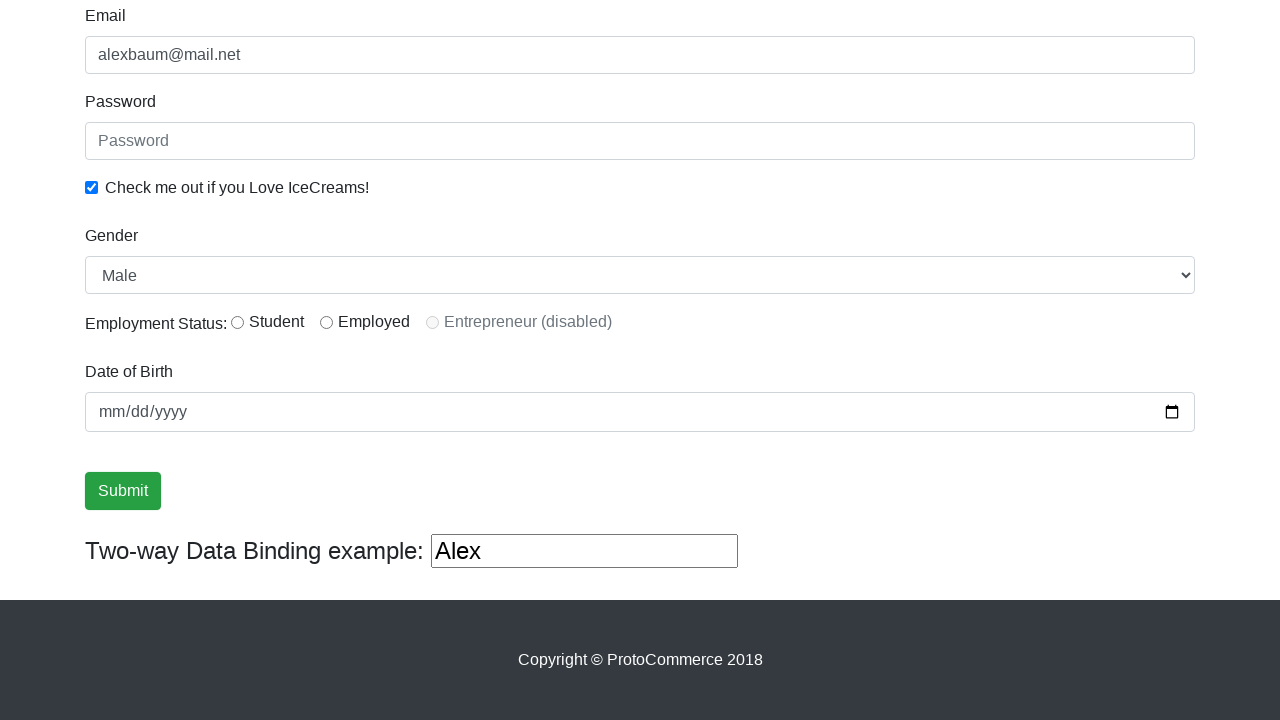

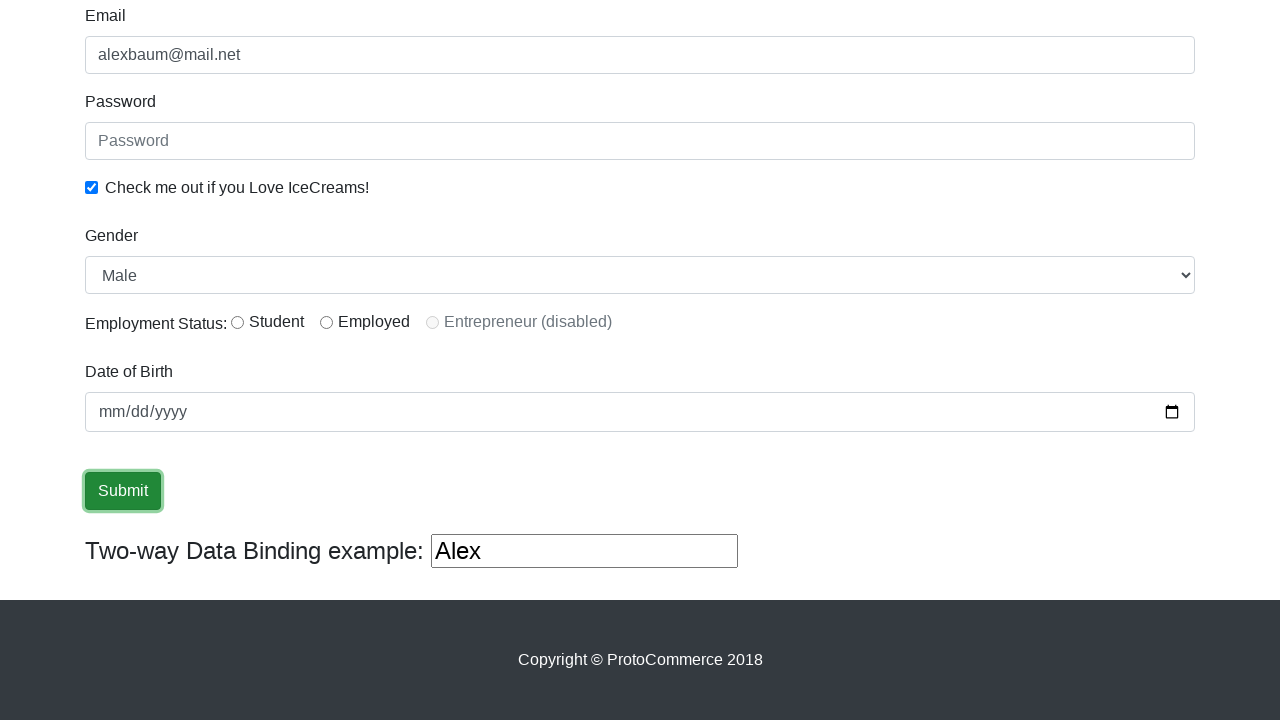